Tests date picker functionality by selecting a specific date (June 15, 2027) through year, month, and day navigation

Starting URL: https://rahulshettyacademy.com/seleniumPractise/#/offers

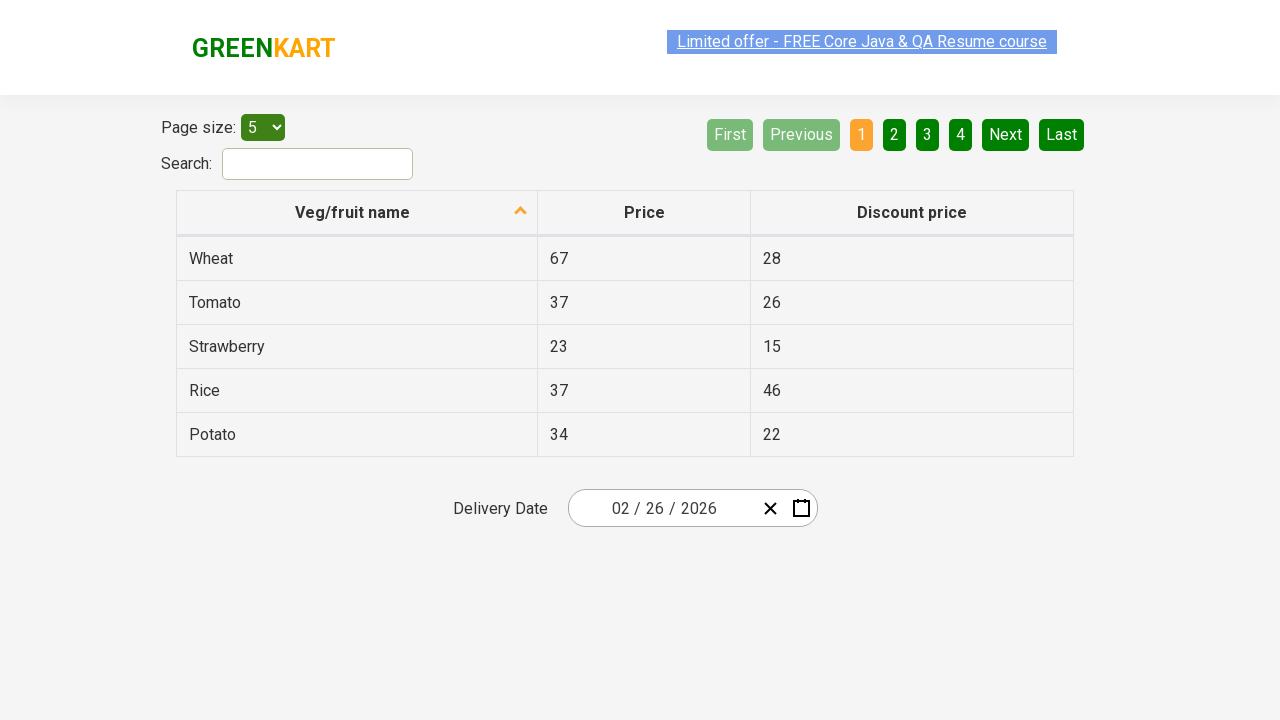

Opened date picker calendar at (662, 508) on .react-date-picker__inputGroup
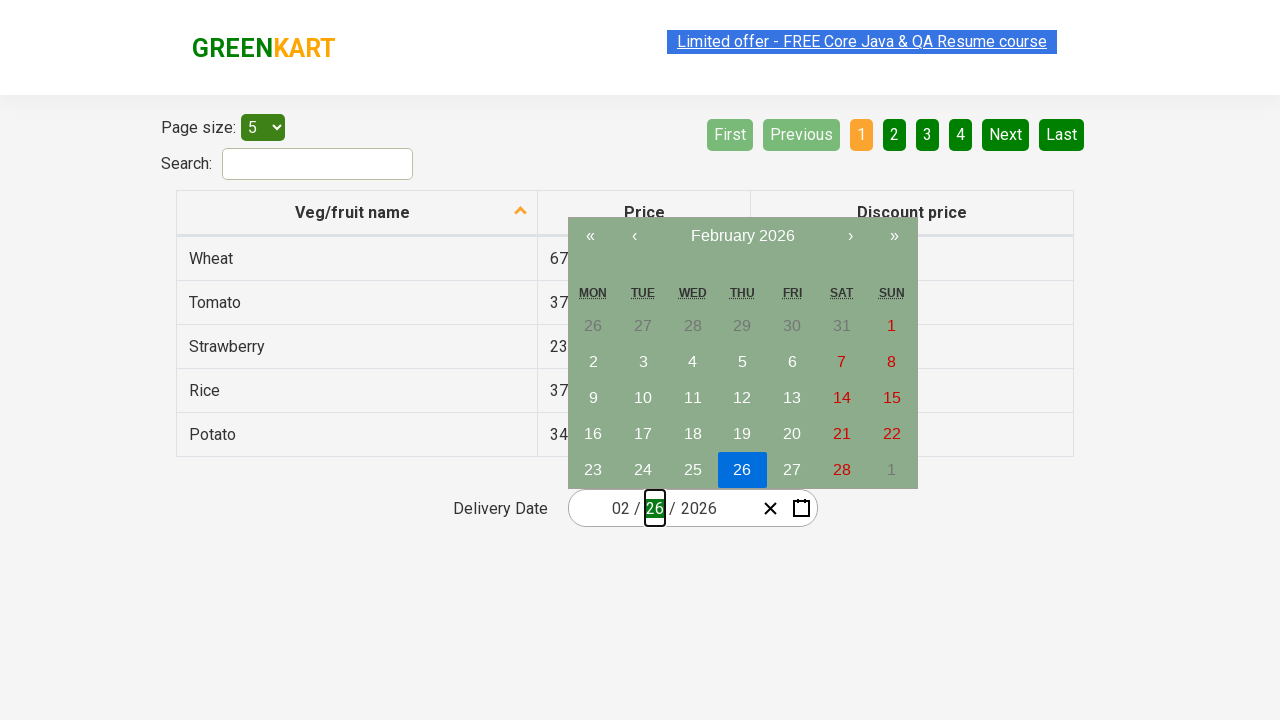

Navigated to year view by clicking month/year label at (742, 236) on .react-calendar__navigation__label
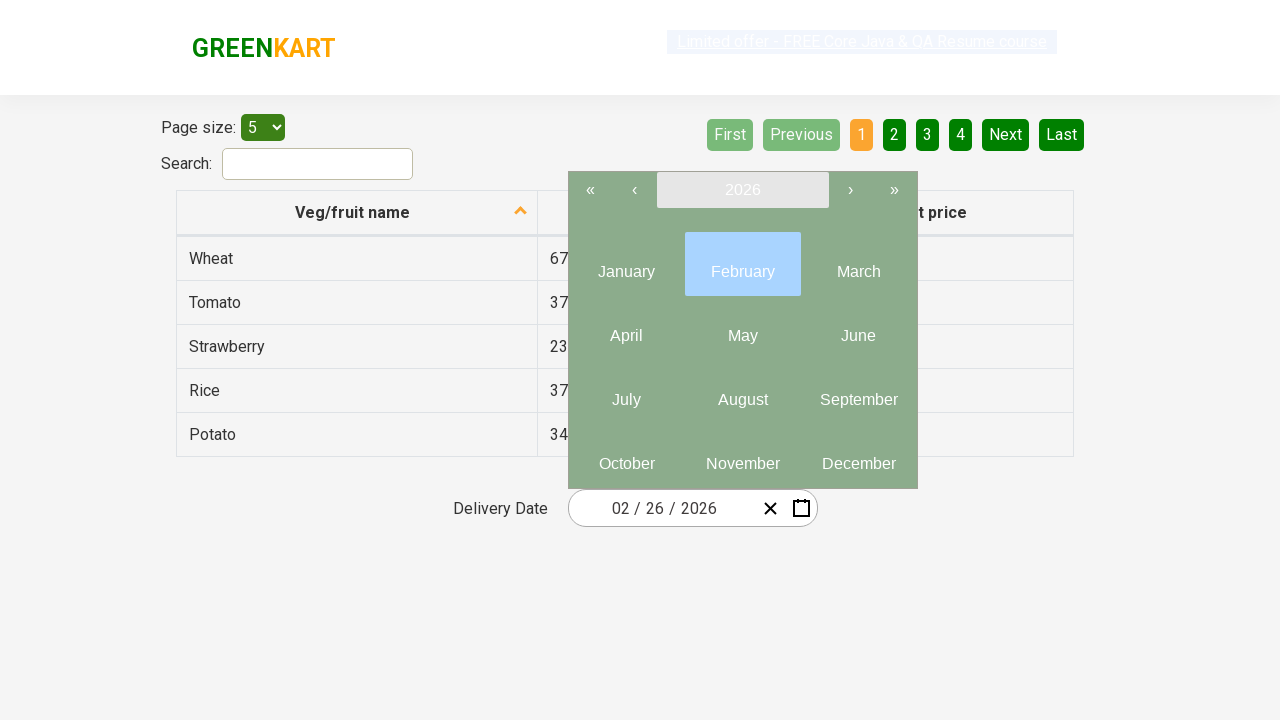

Navigated to decade view by clicking label again at (742, 190) on .react-calendar__navigation__label
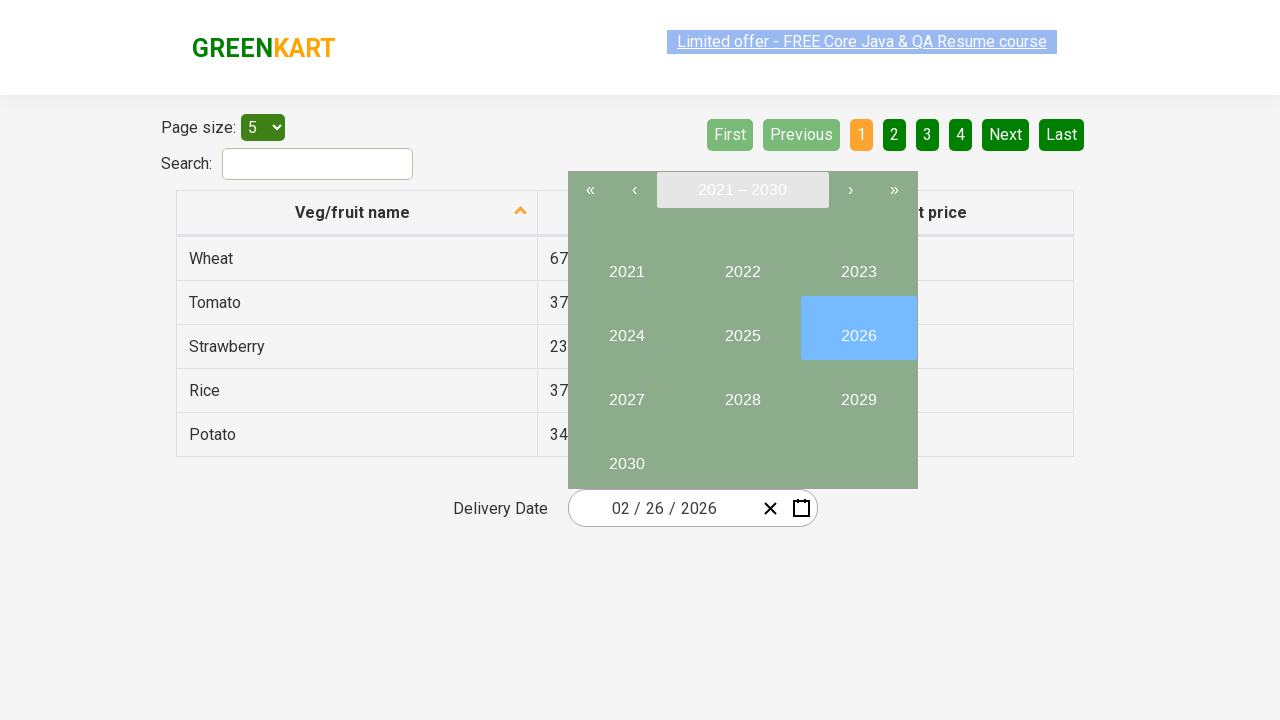

Selected year 2027 at (626, 392) on button:has-text("2027")
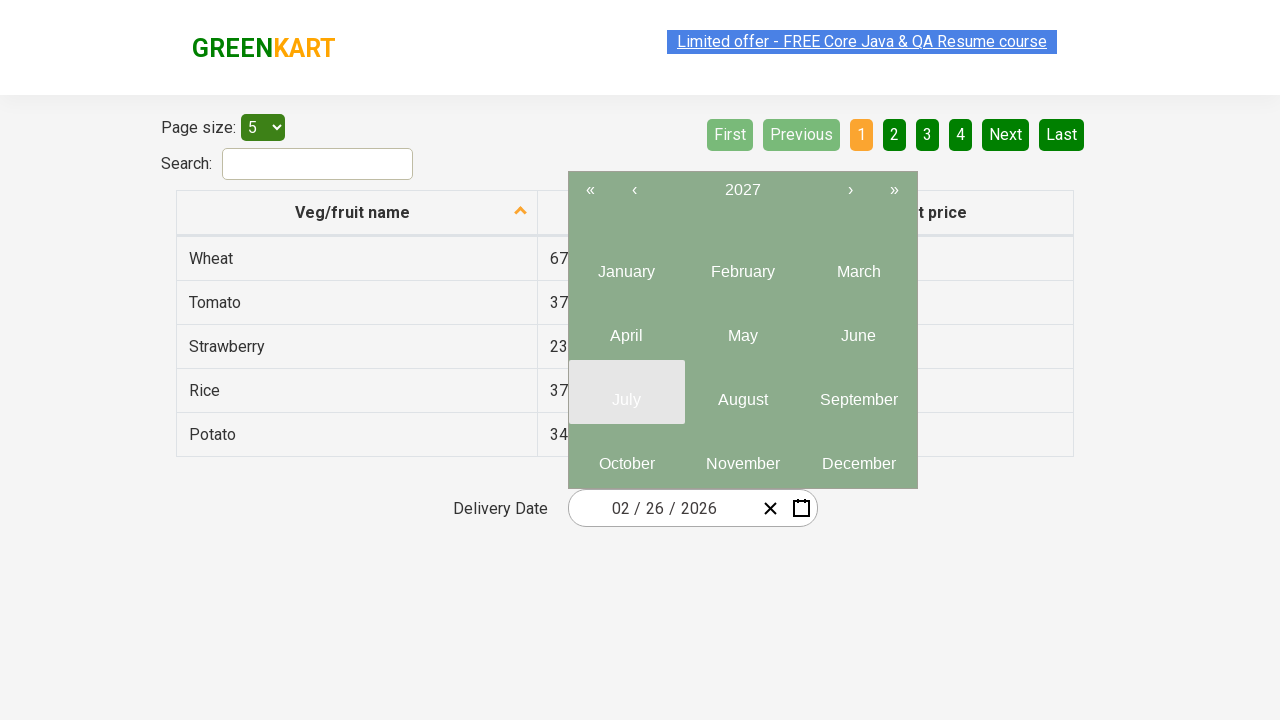

Selected June (month 6) from the months view at (858, 328) on .react-calendar__year-view__months__month:nth-child(6)
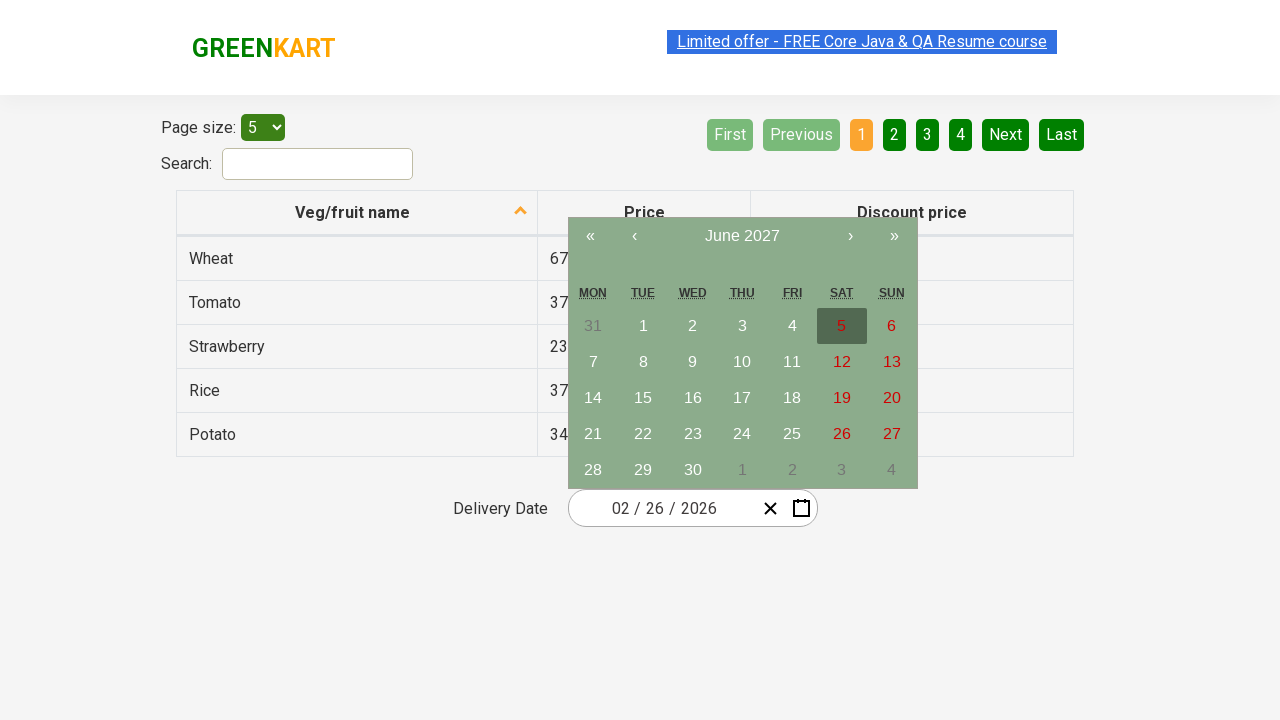

Selected day 15 from the calendar at (643, 398) on abbr:has-text("15")
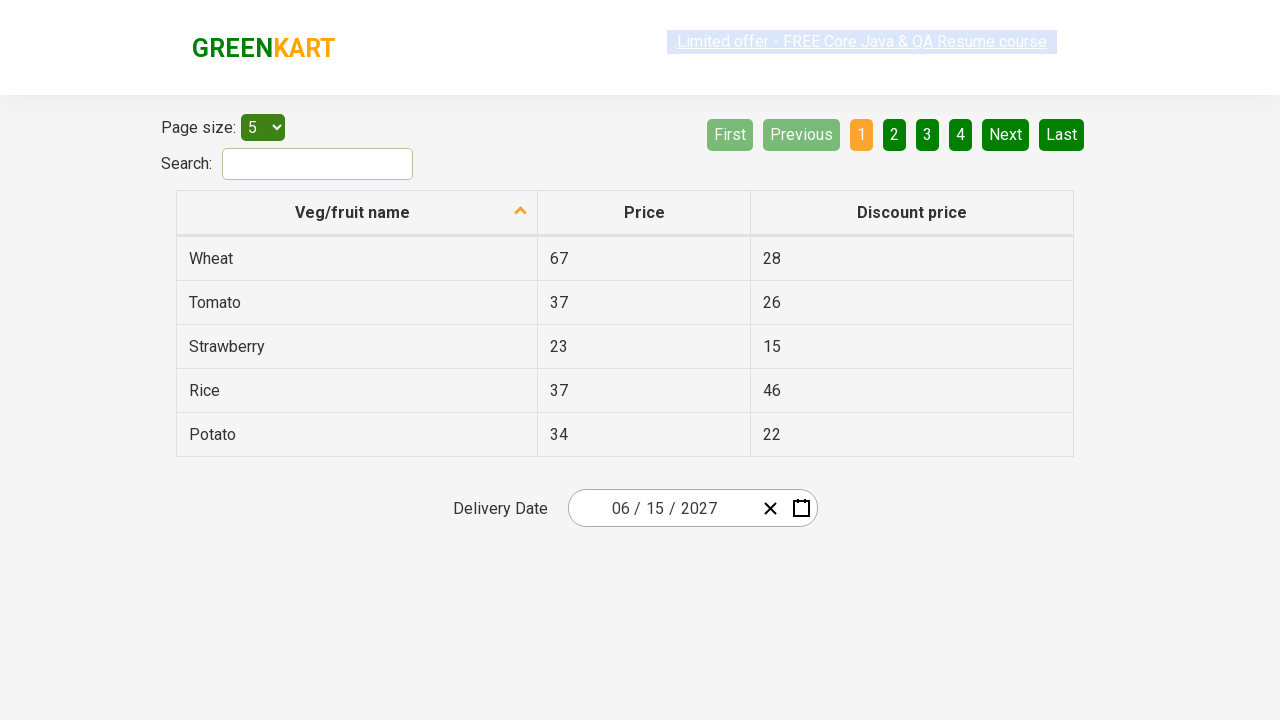

Located month input field
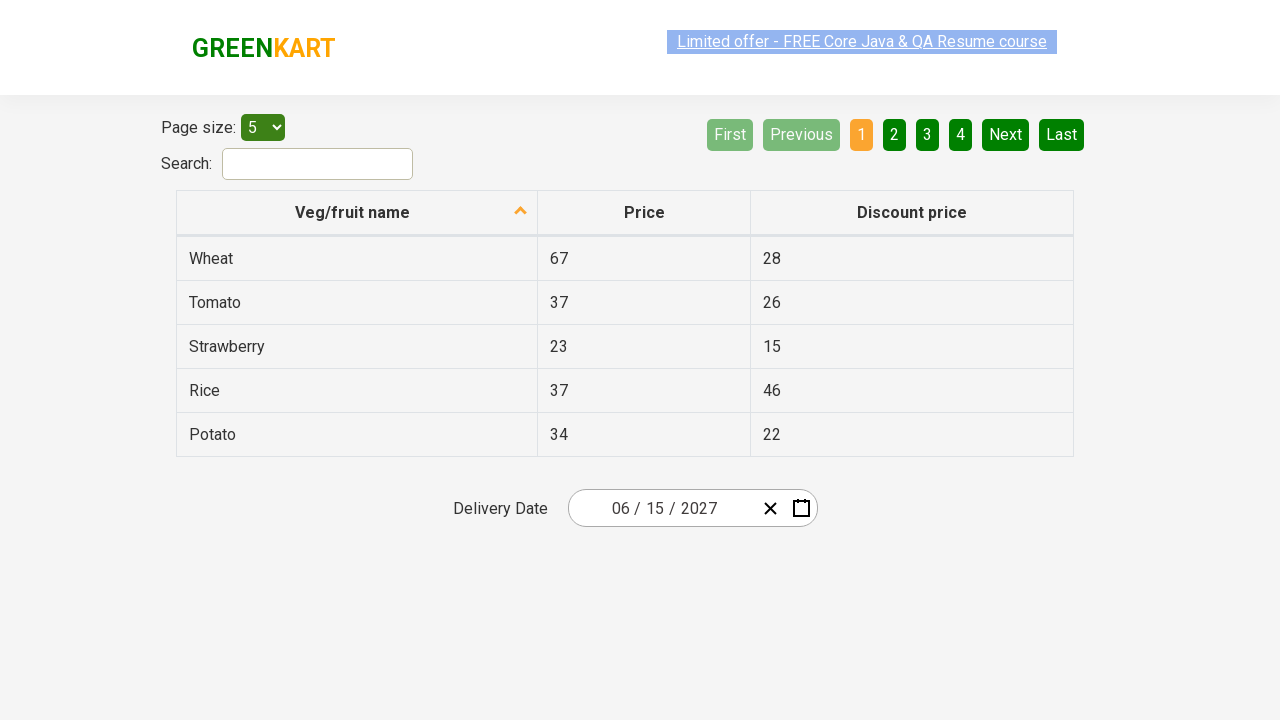

Located day input field
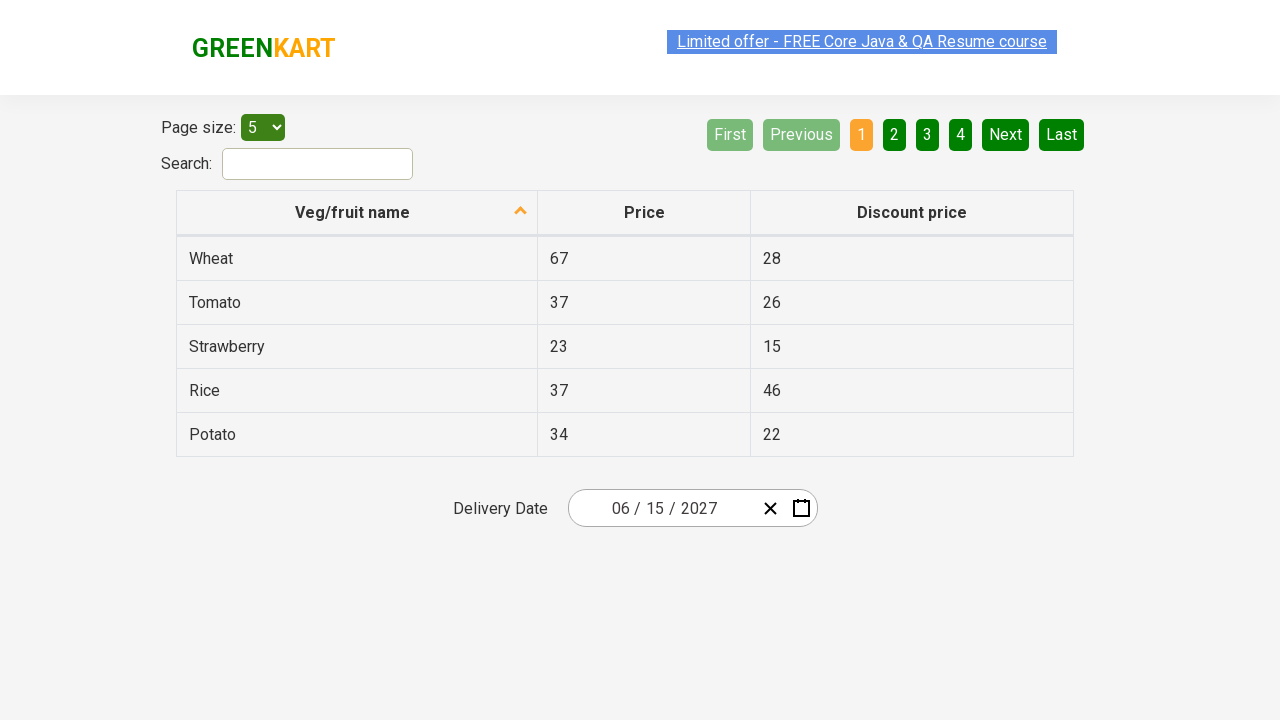

Located year input field
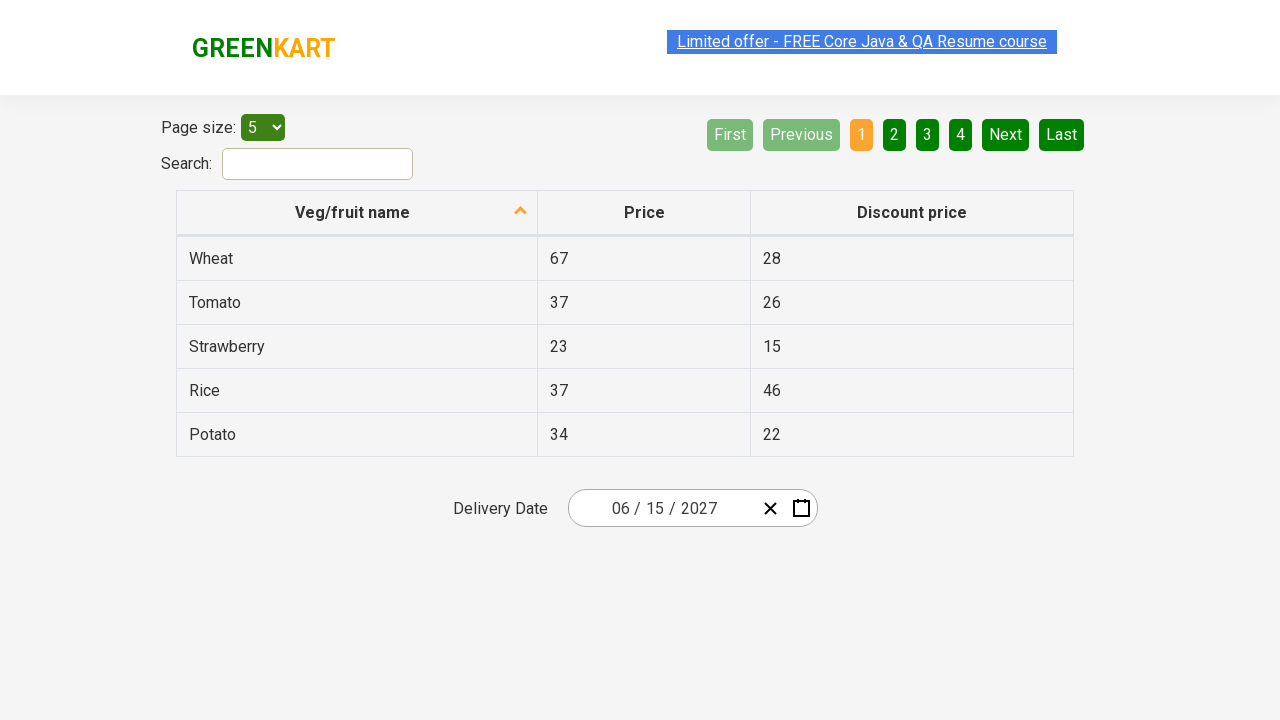

Verified month input value is '6'
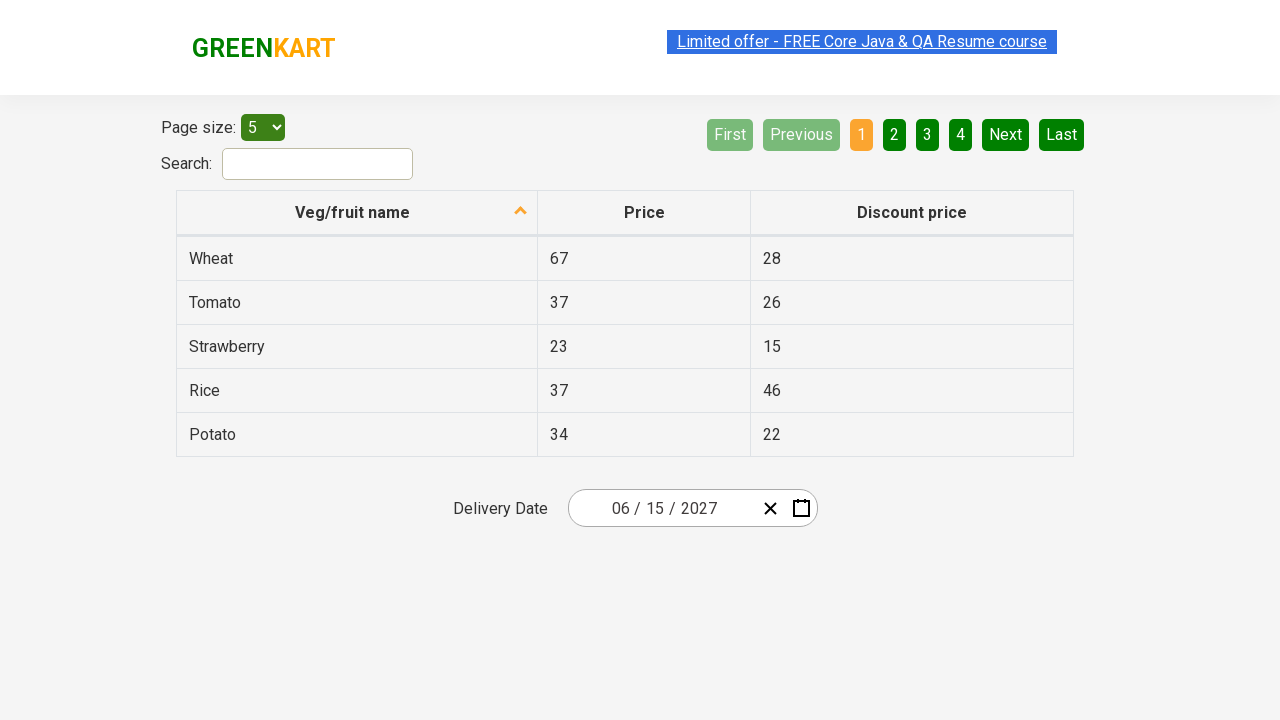

Verified day input value is '15'
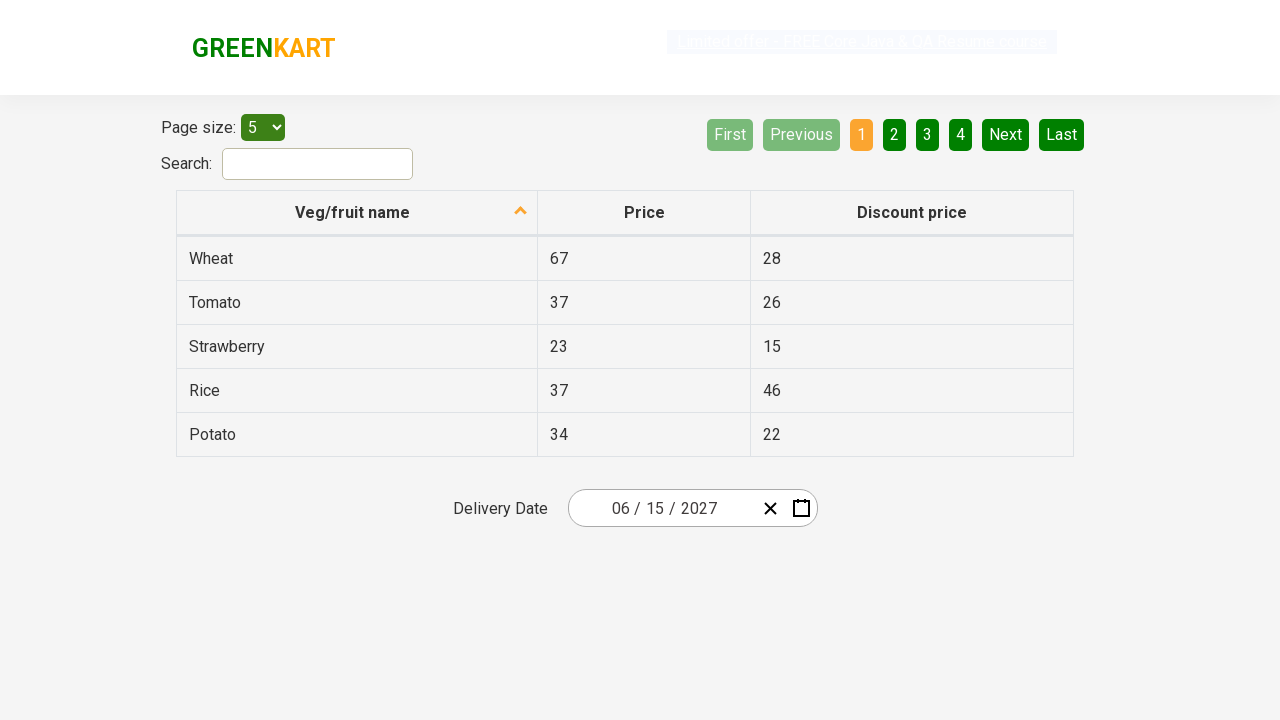

Verified year input value is '2027'
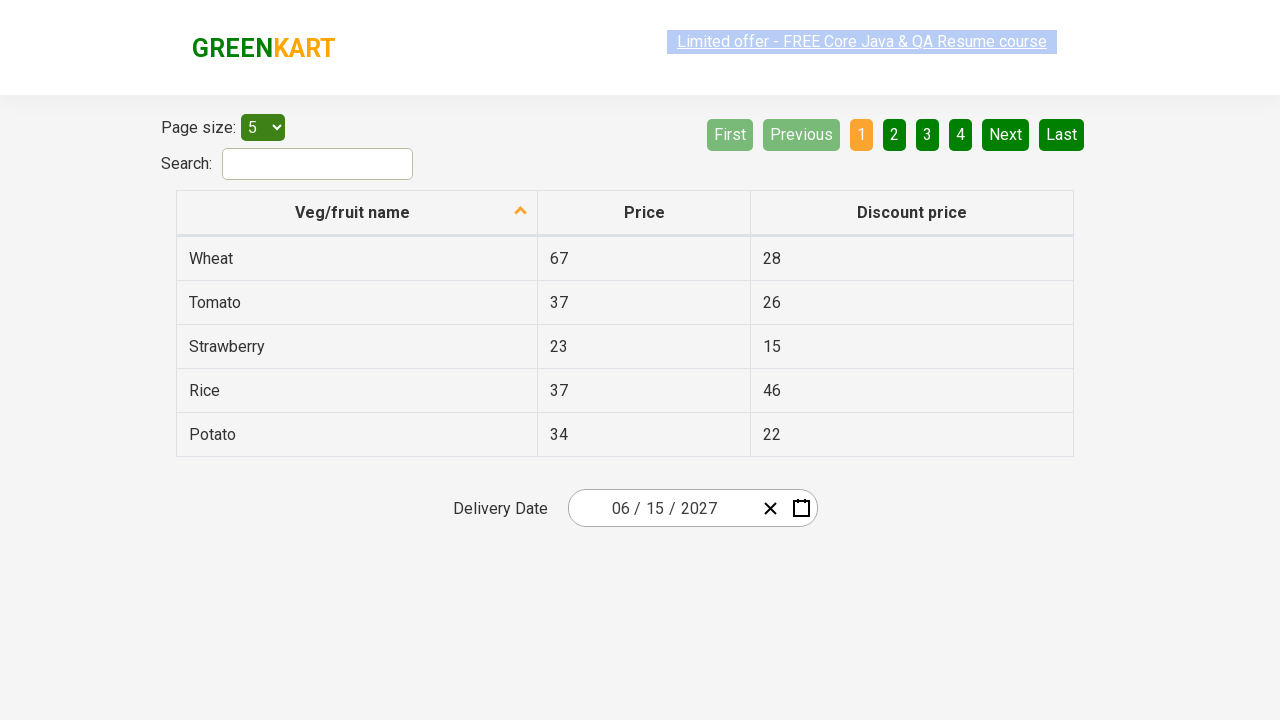

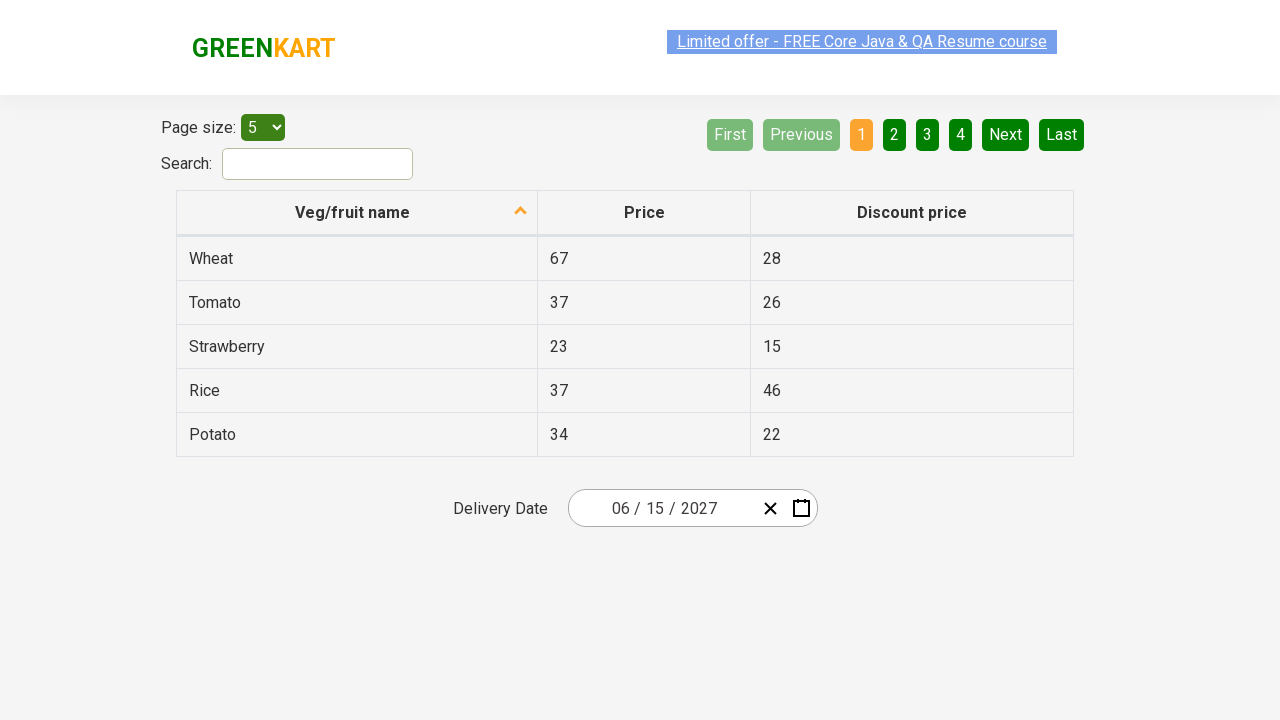